Tests dropdown selection by iterating through all options, clicking the one that matches "Option 1", then verifying the selection was made correctly by checking which option is selected.

Starting URL: https://the-internet.herokuapp.com/dropdown

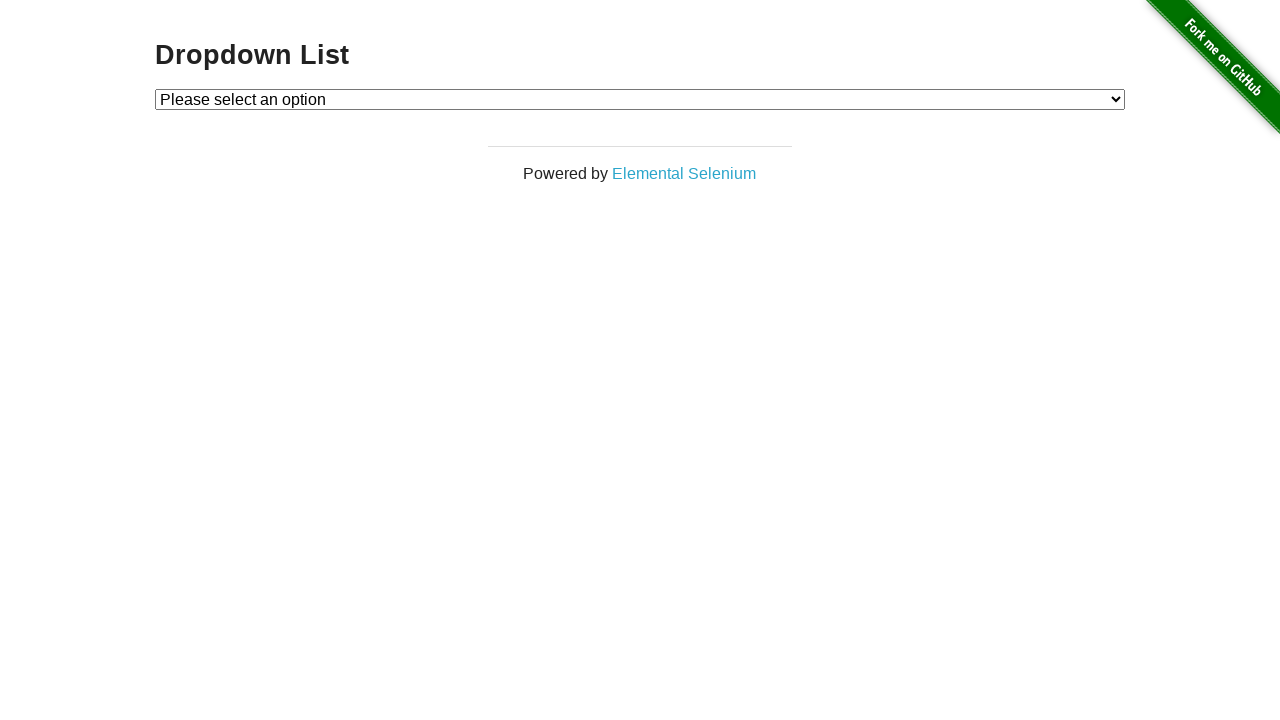

Waited for dropdown element to be present
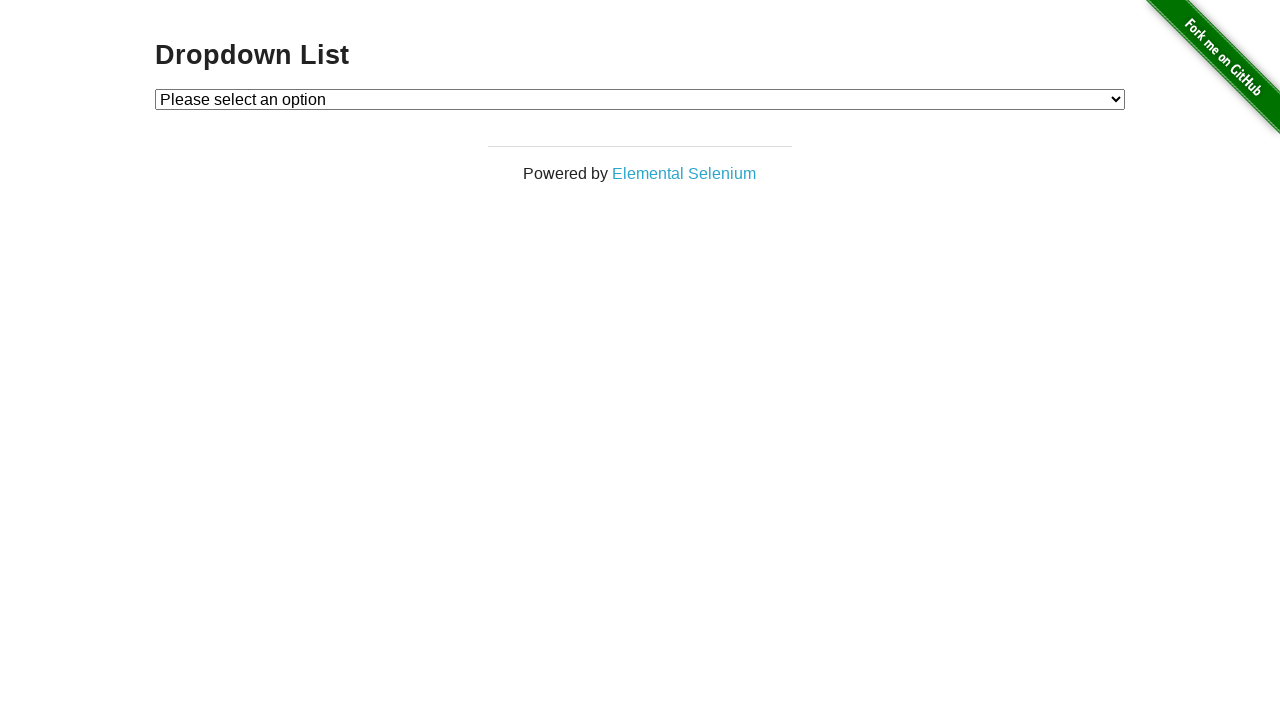

Selected 'Option 1' from dropdown on #dropdown
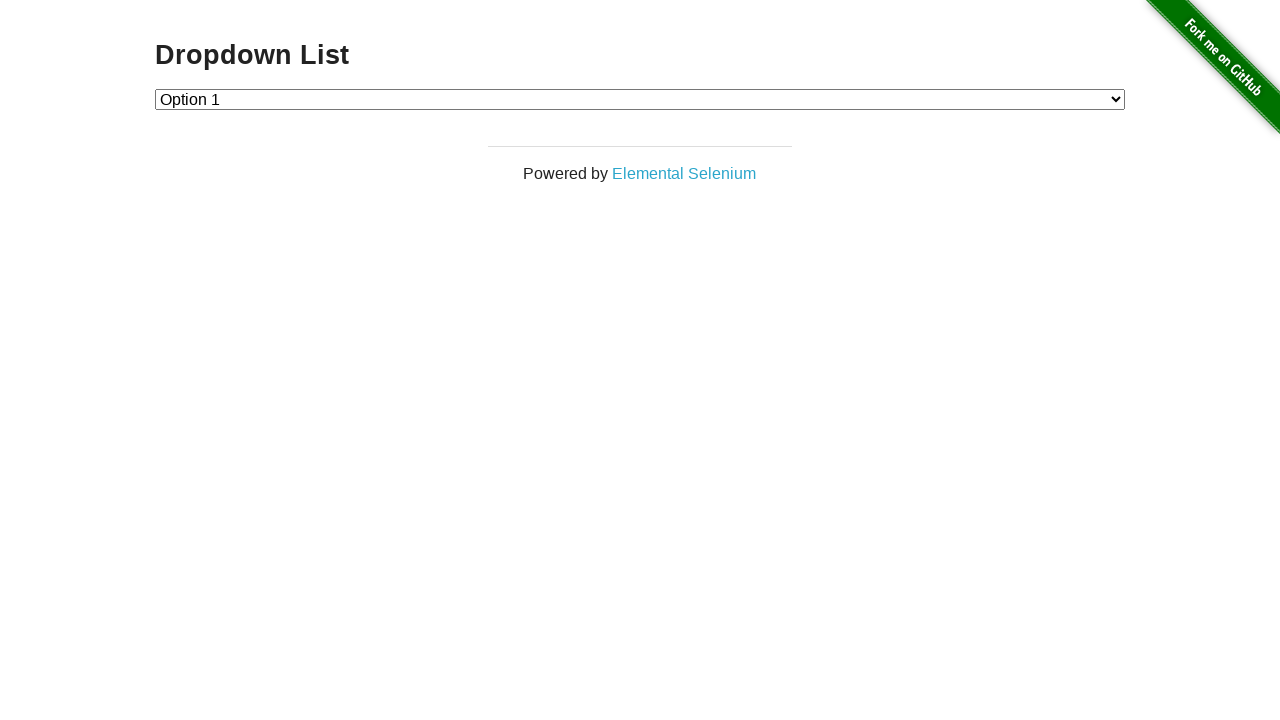

Retrieved selected dropdown value
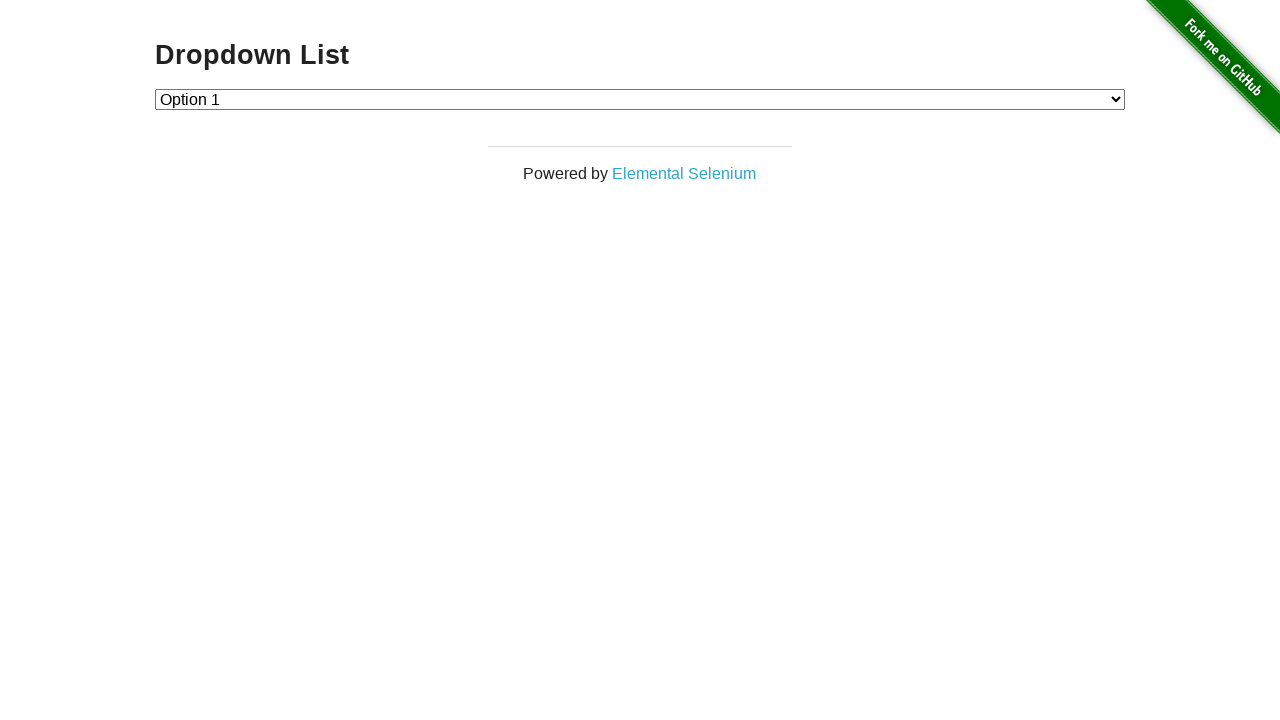

Verified dropdown selection is correct - value matches '1'
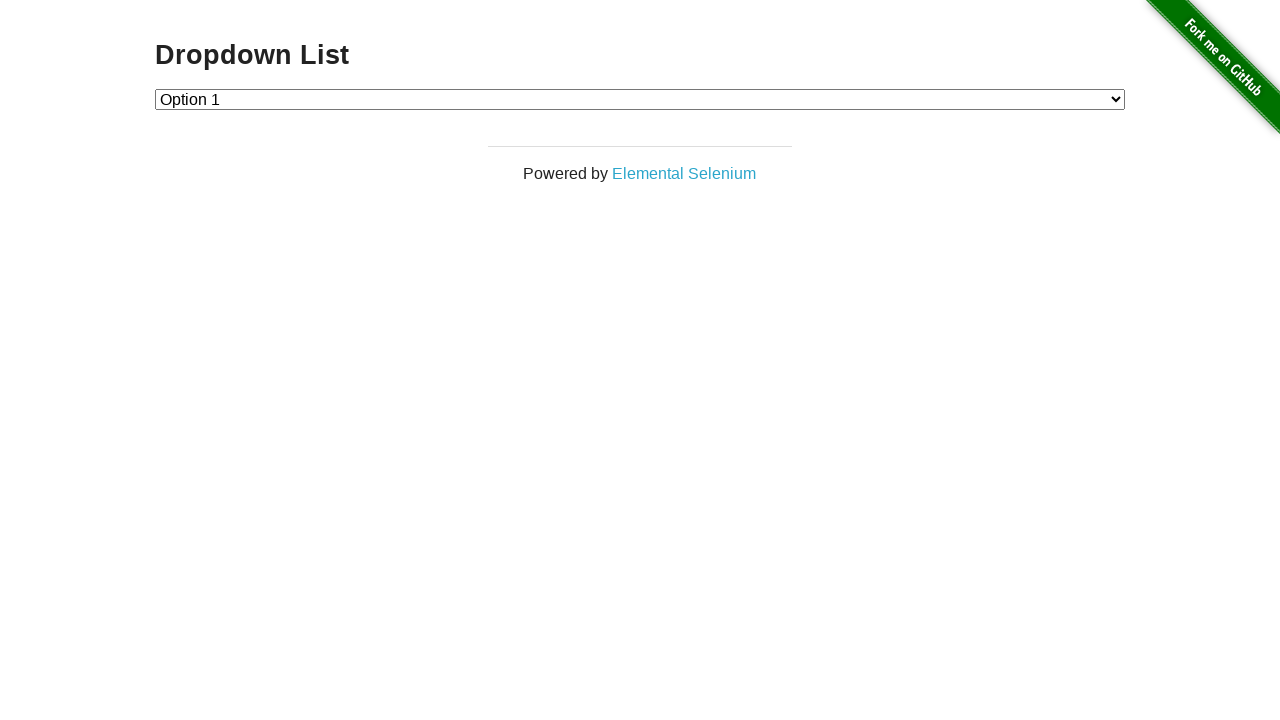

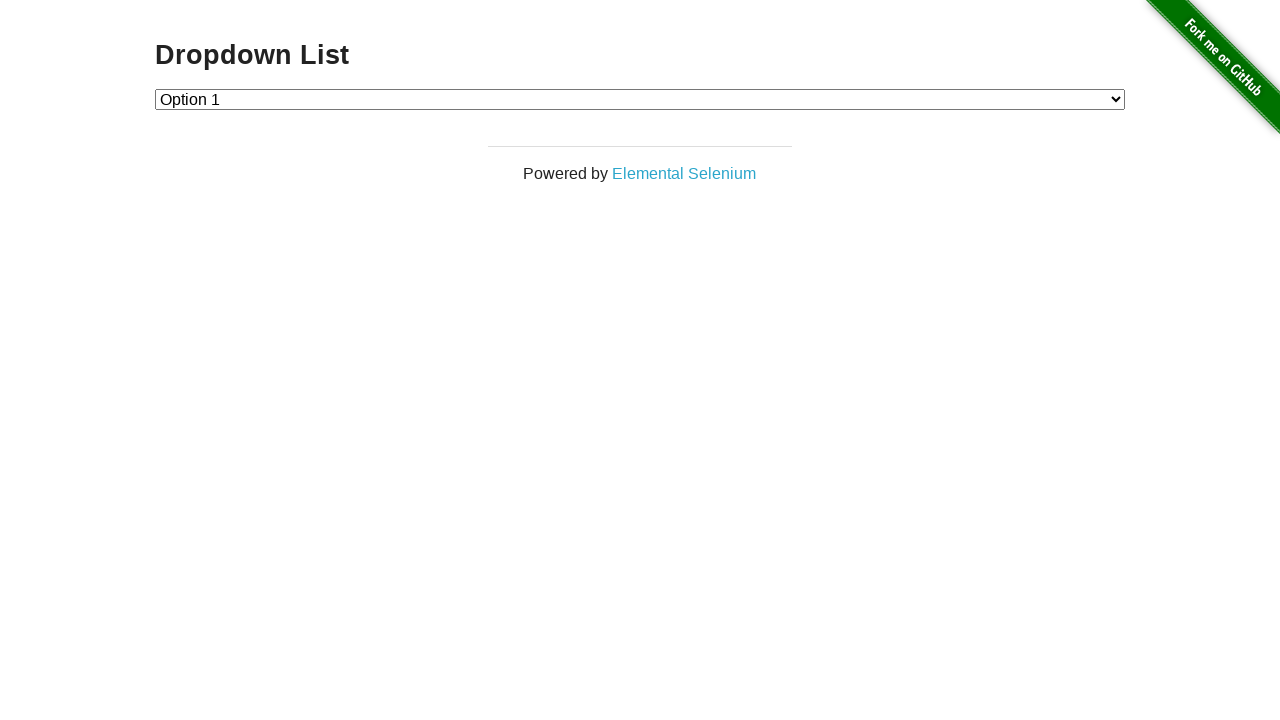